Tests that an offscreen button is positioned outside the viewport after clicking the hide button on the visibility testing page.

Starting URL: http://uitestingplayground.com

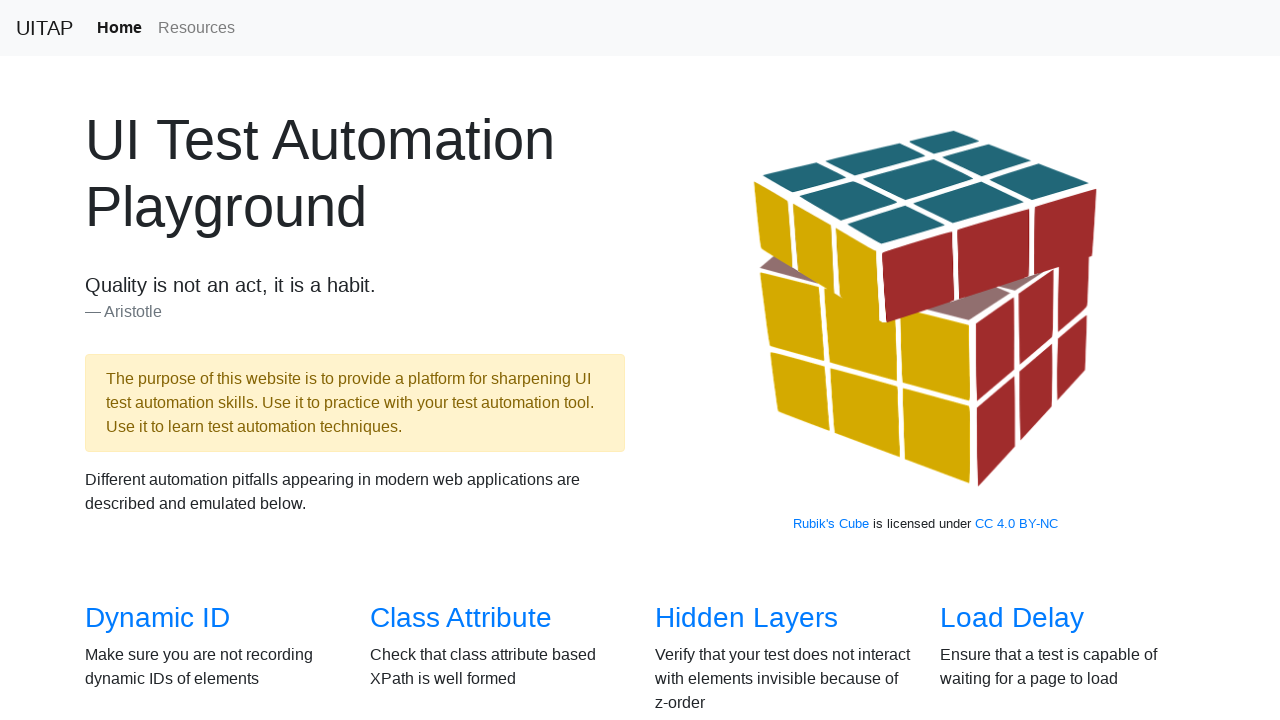

Clicked visibility page link at (135, 360) on [href="/visibility"]
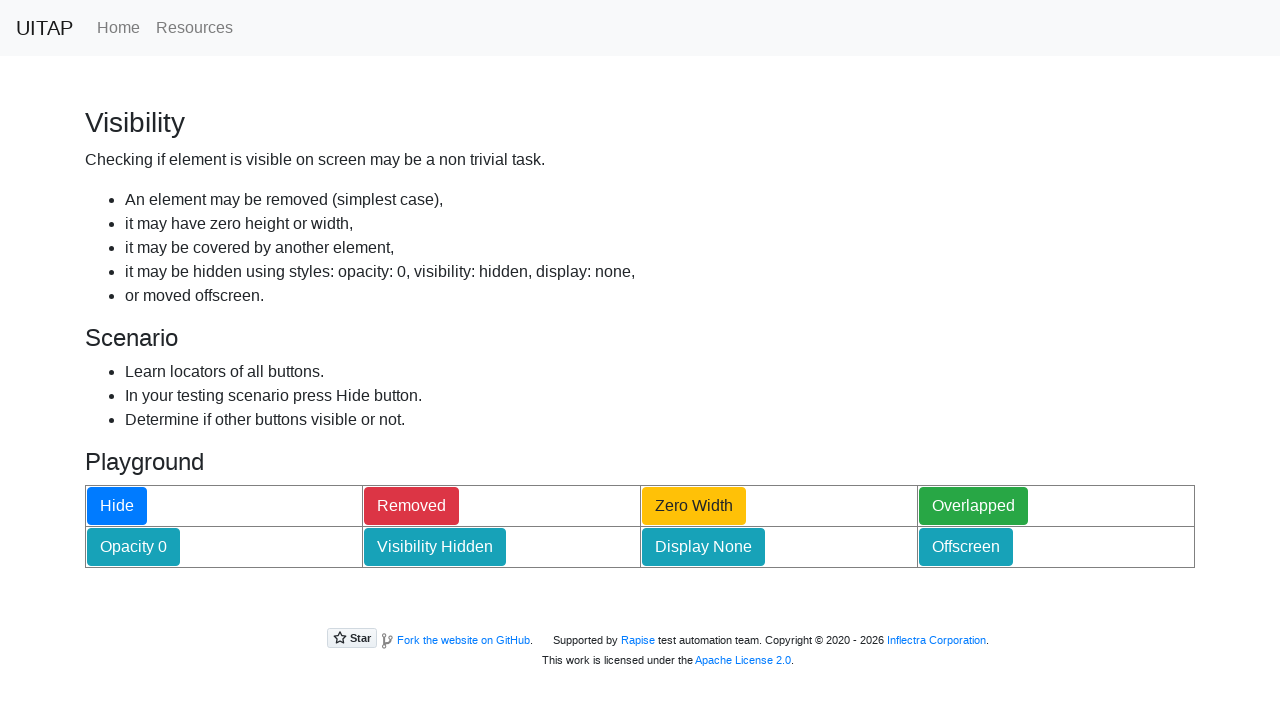

Visibility page loaded and heading appeared
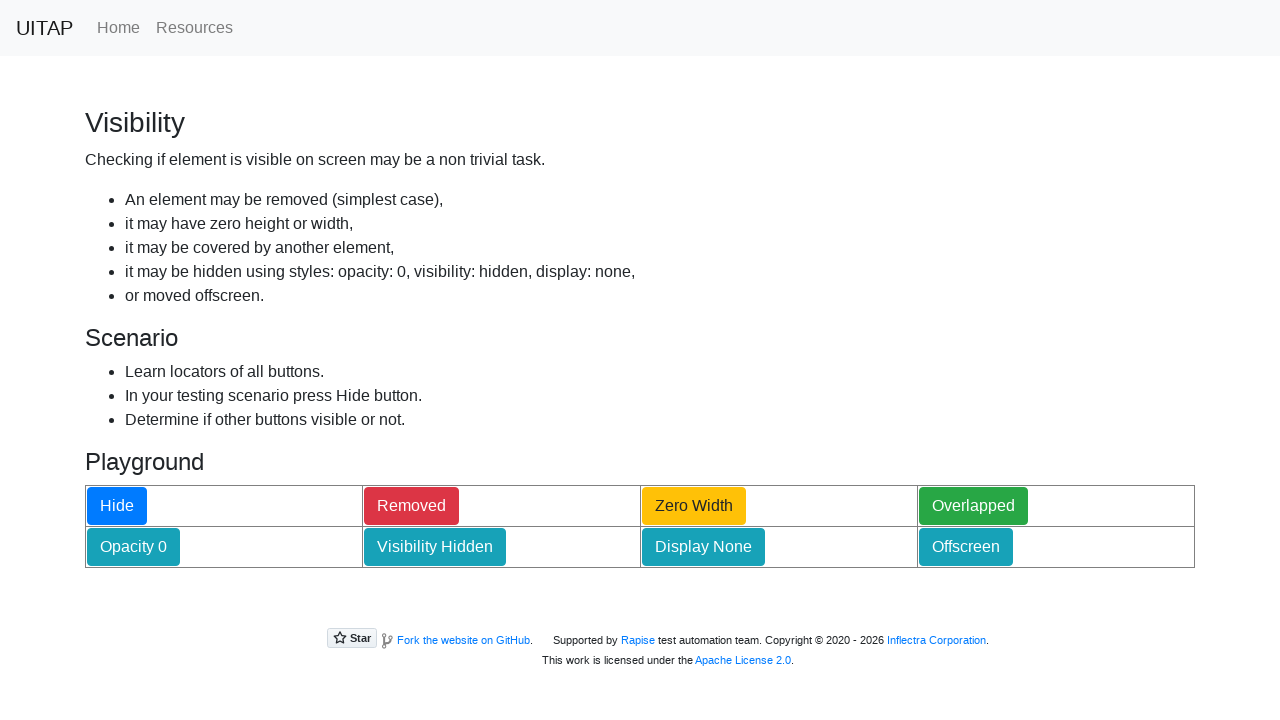

Clicked hide button to trigger visibility changes at (117, 506) on #hideButton
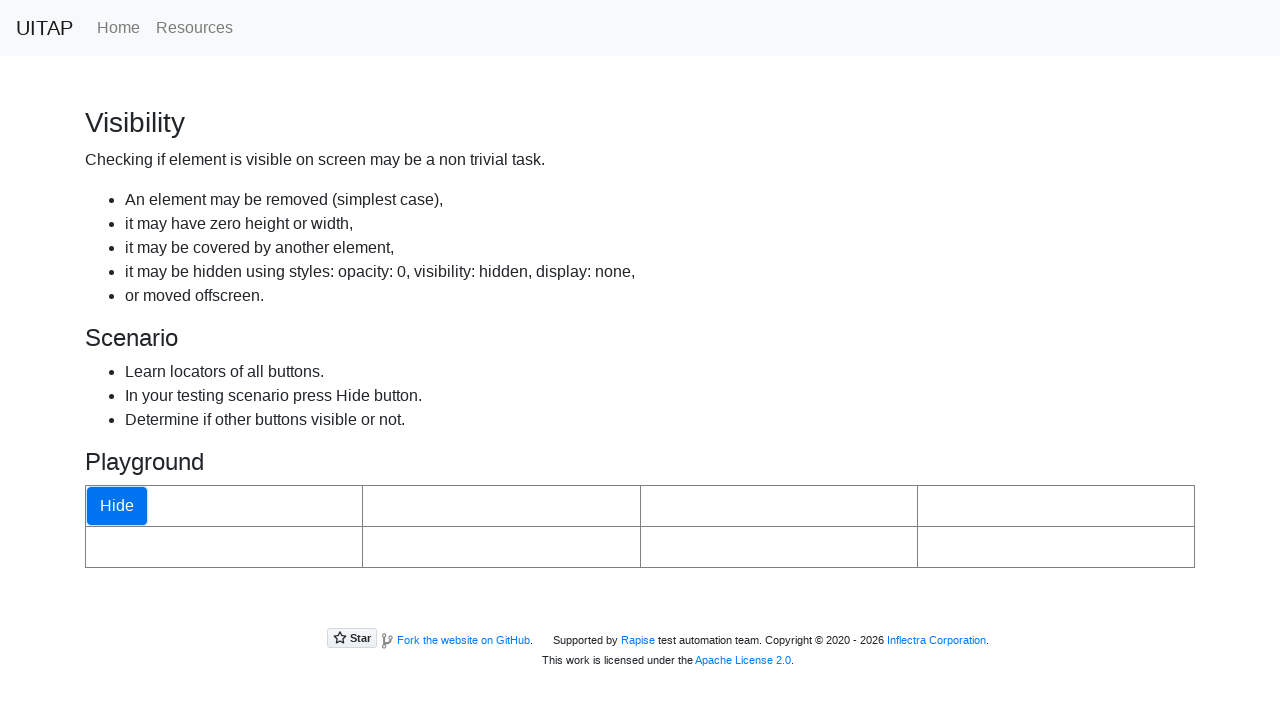

Located offscreen button element
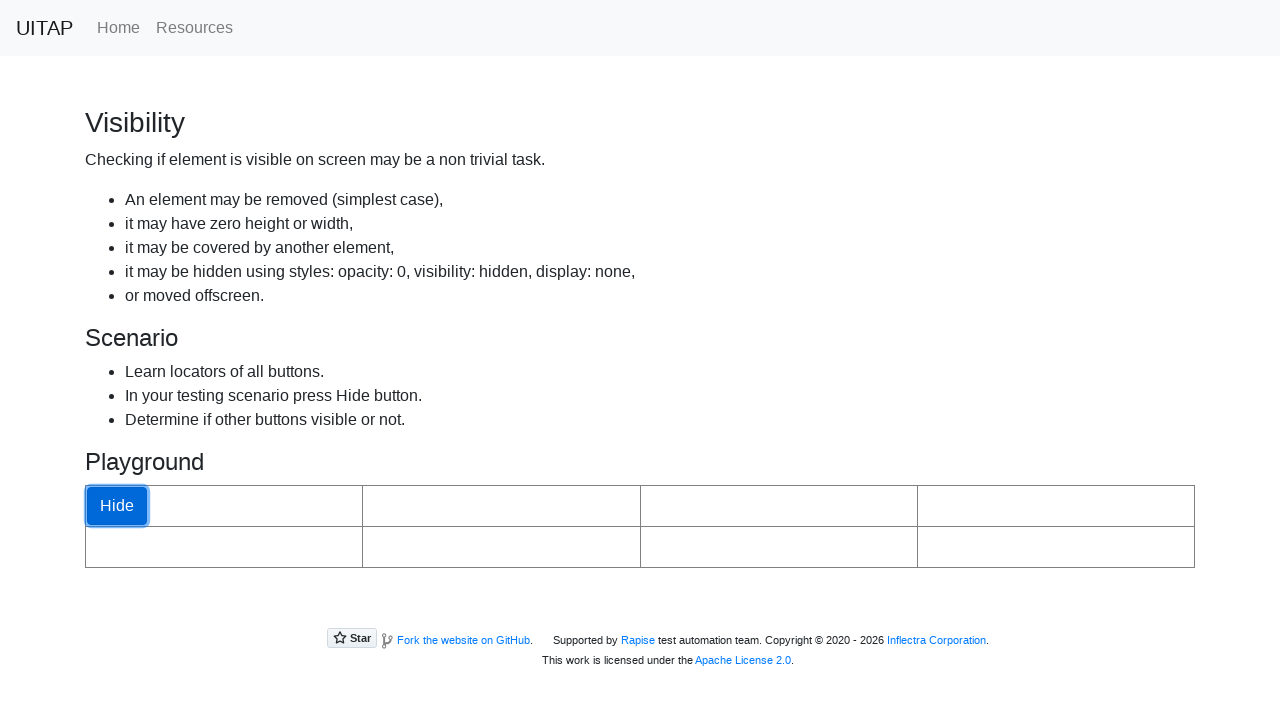

Retrieved bounding box of offscreen button
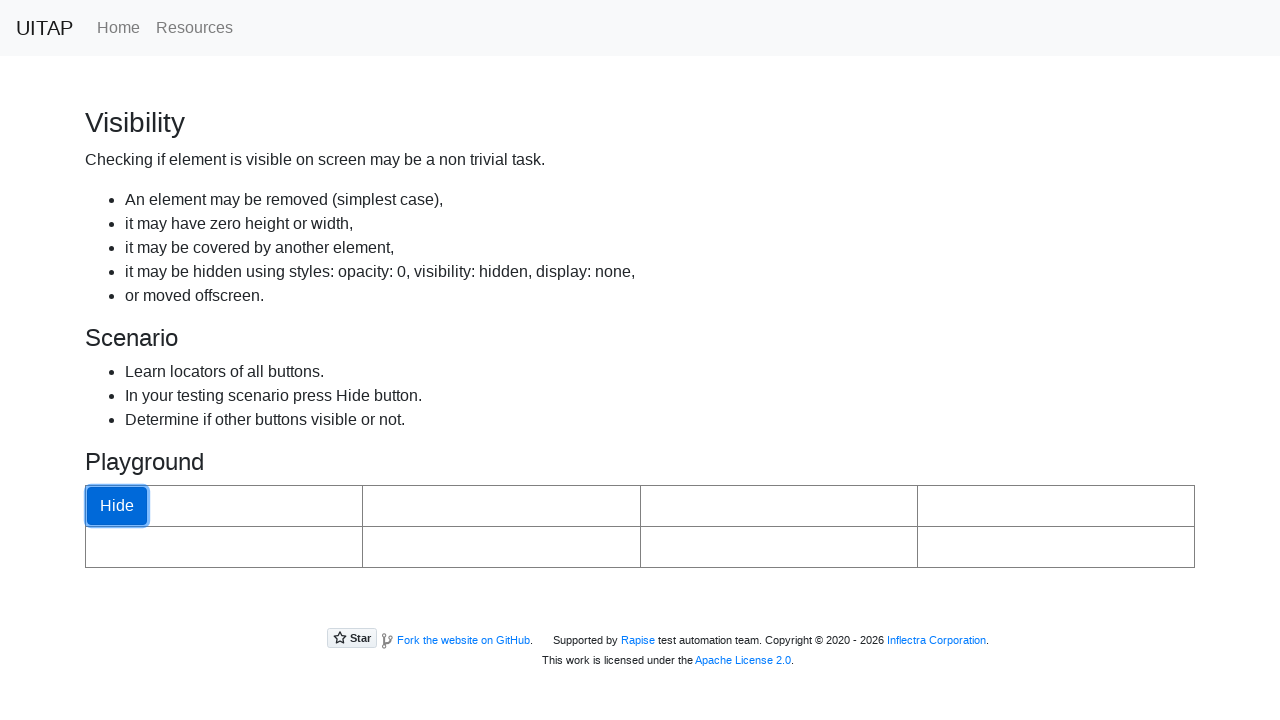

Retrieved viewport size
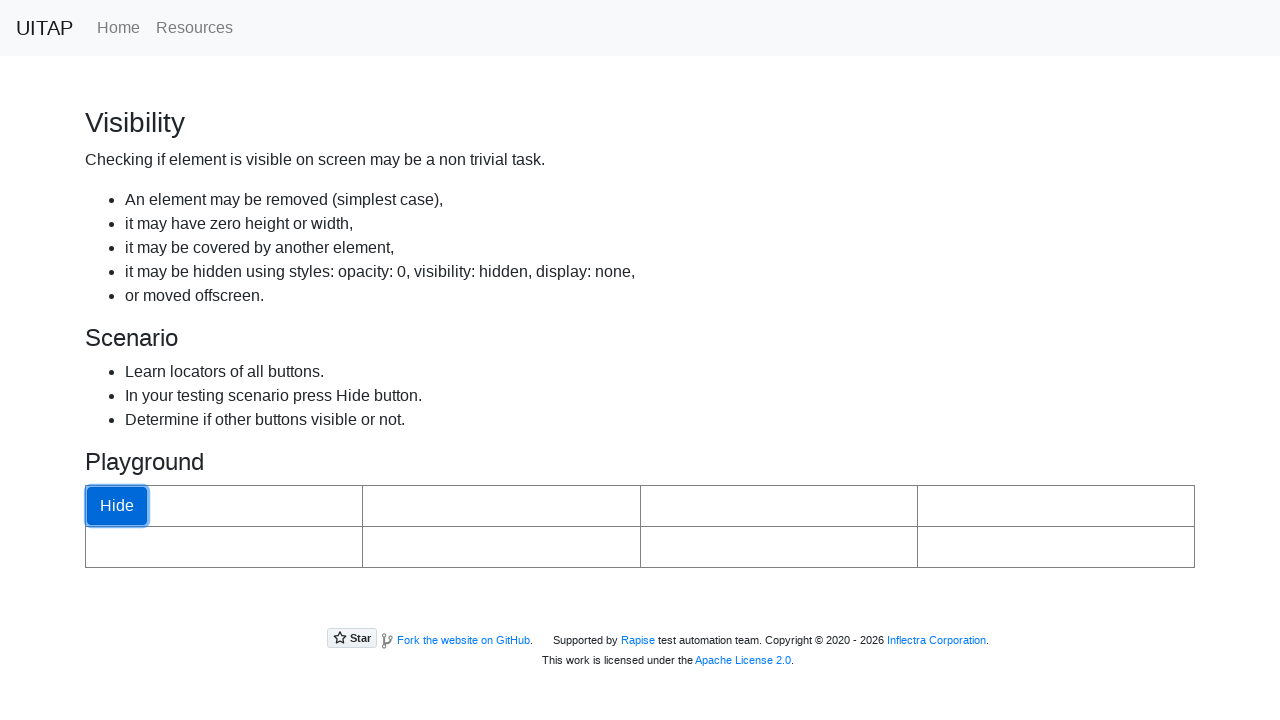

Verified offscreen button has valid bounding box
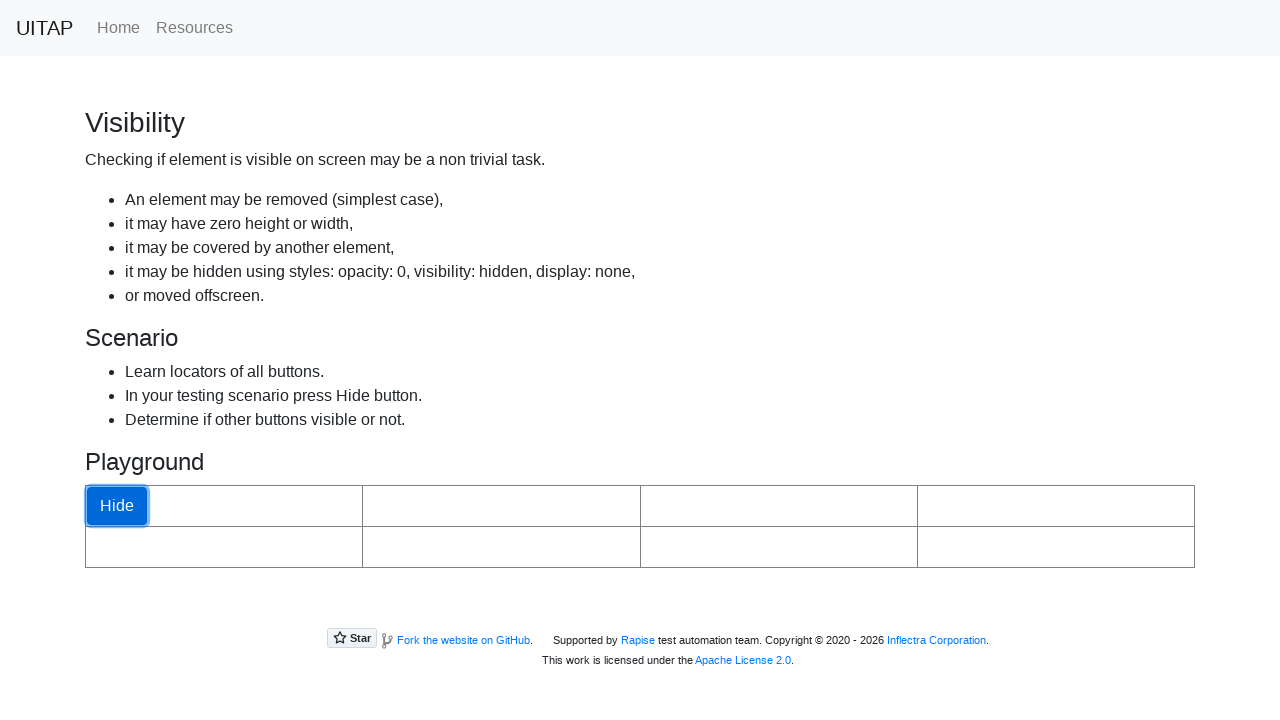

Calculated whether offscreen button is within viewport
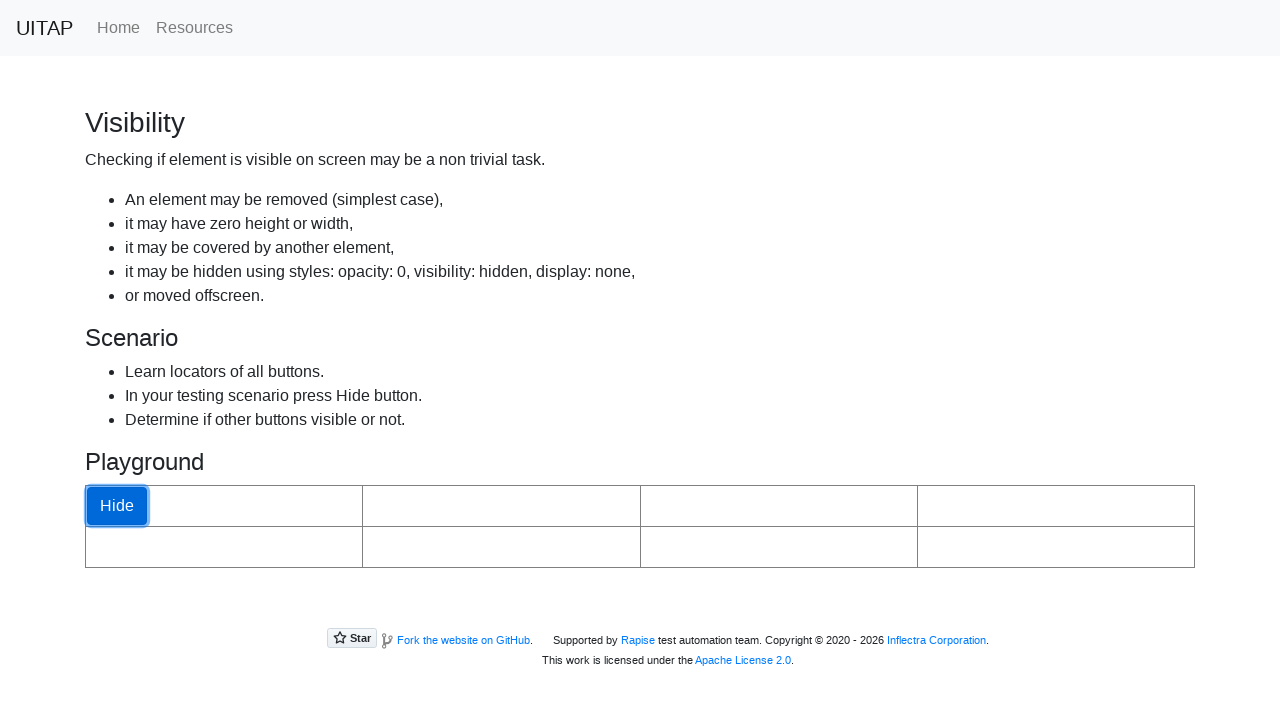

Verified offscreen button is positioned outside the viewport
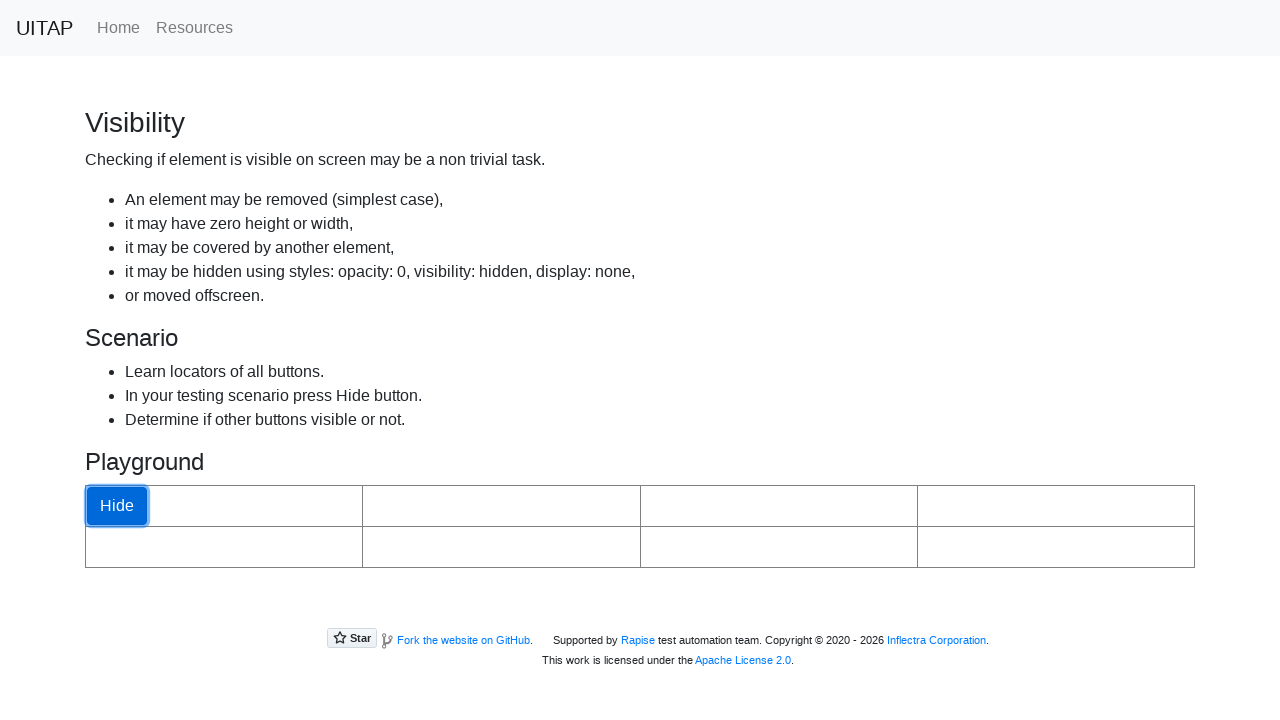

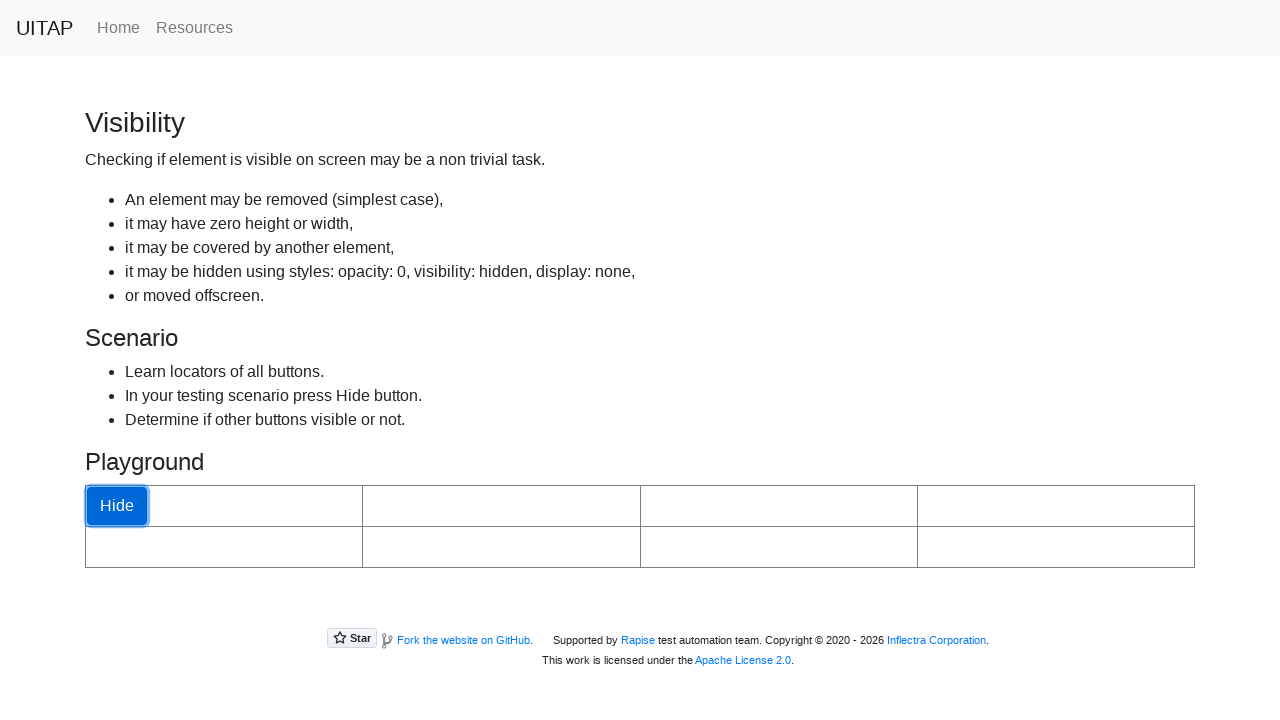